Waits for price to drop to 100, clicks book button, solves a math problem and submits the answer

Starting URL: http://suninjuly.github.io/explicit_wait2.html

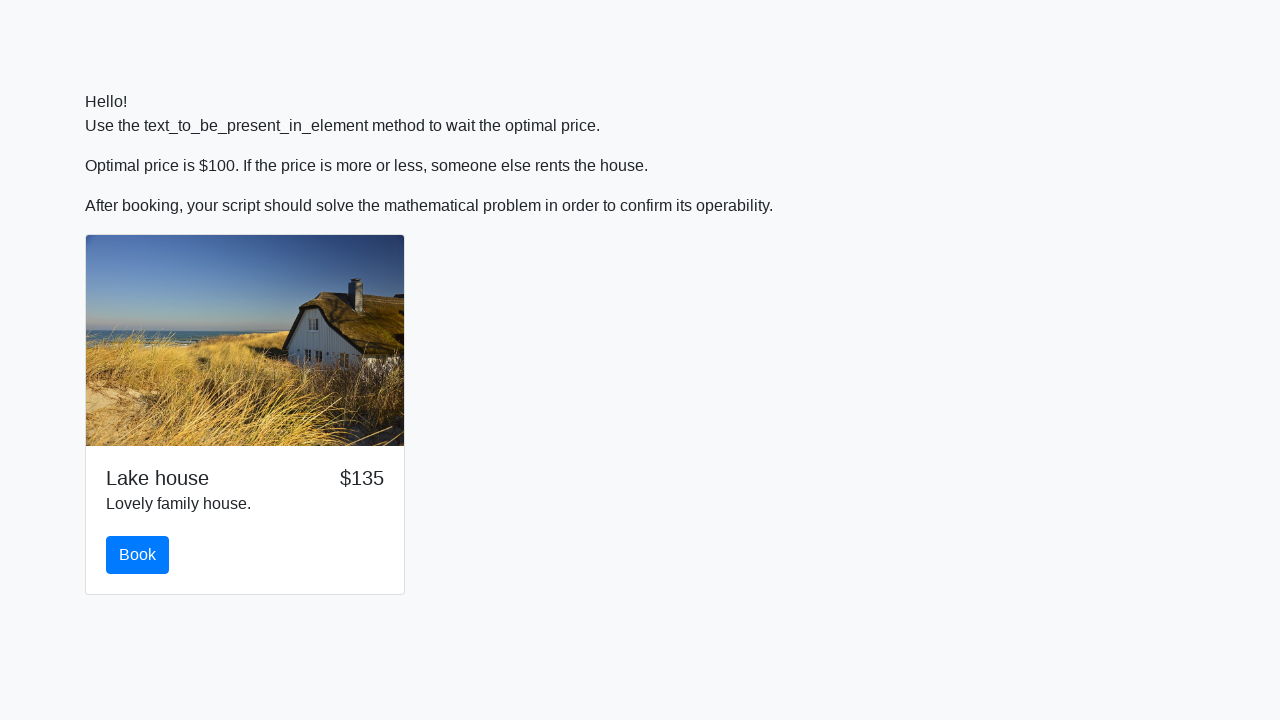

Waited for price to drop to 100
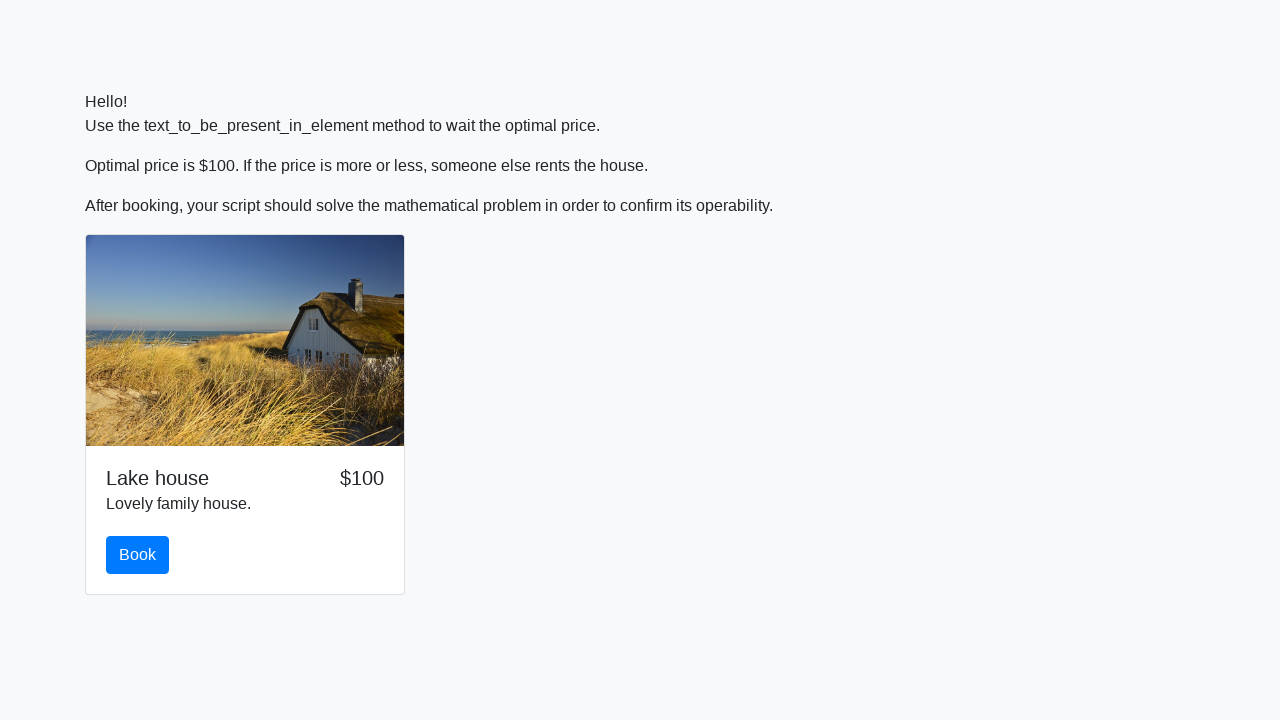

Clicked book button at (138, 555) on xpath=//*[@id="book"]
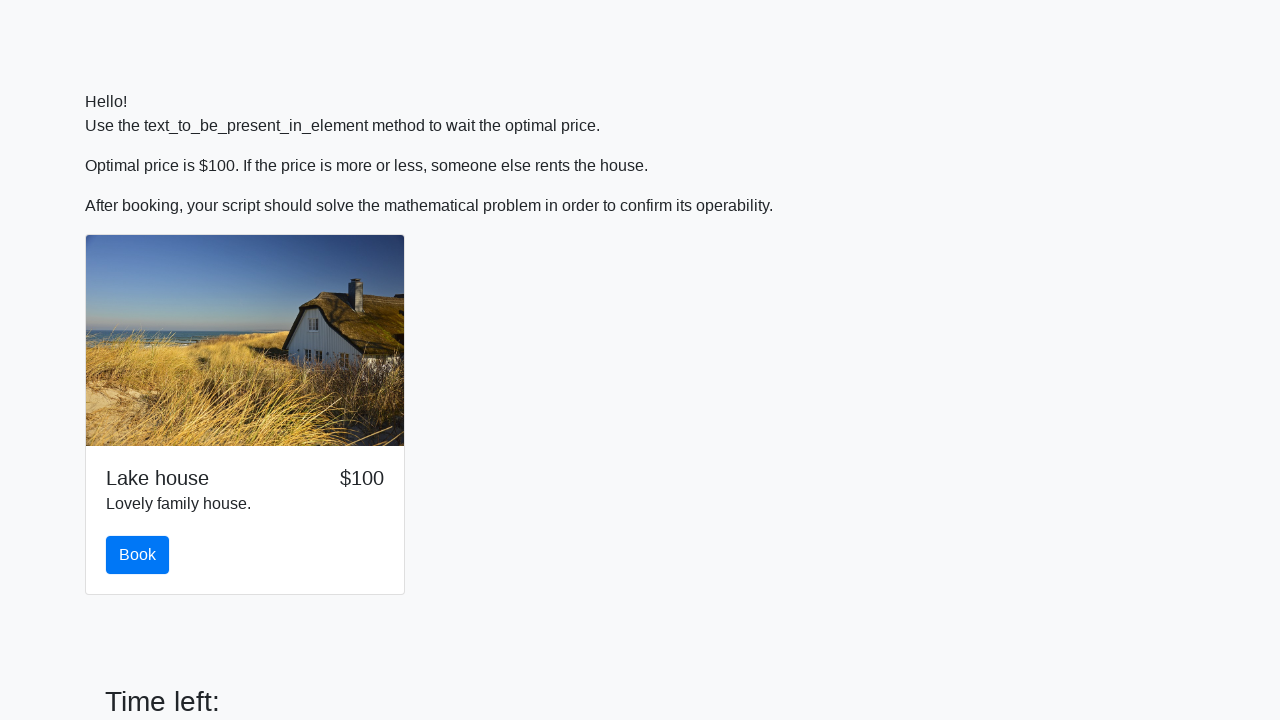

Retrieved x value from input field: 403
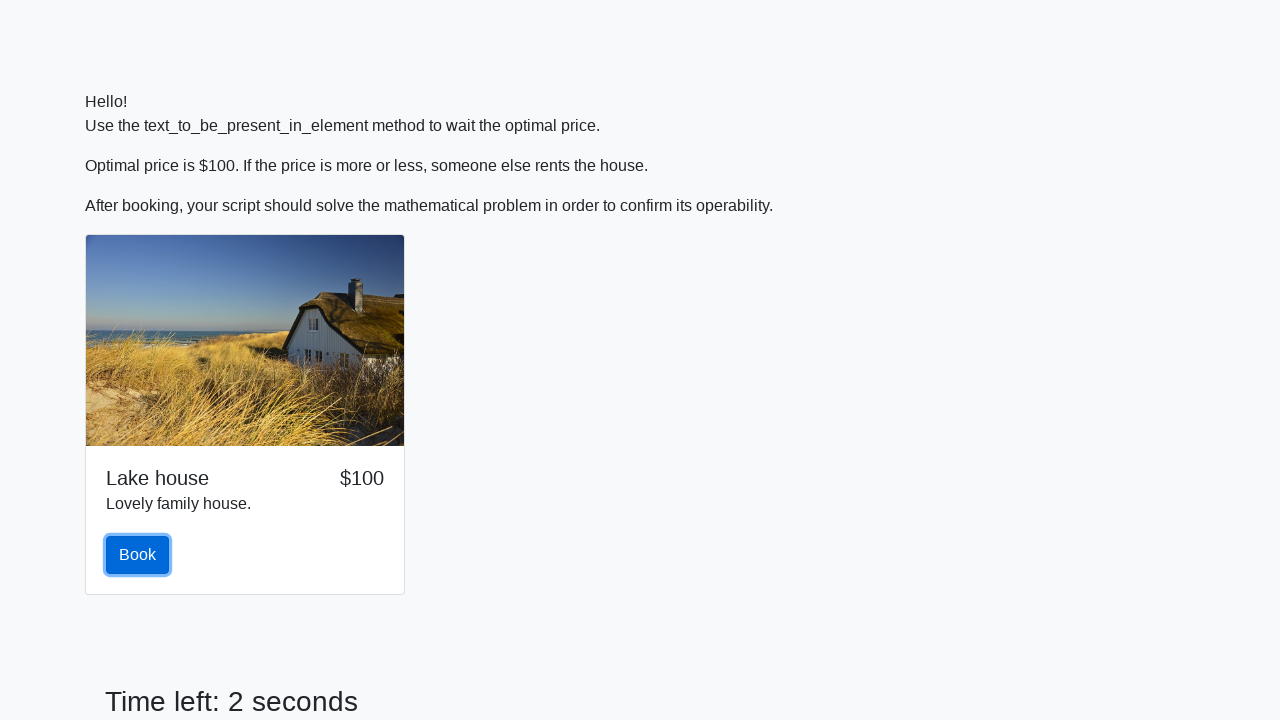

Calculated result using formula: 2.2212977561161473
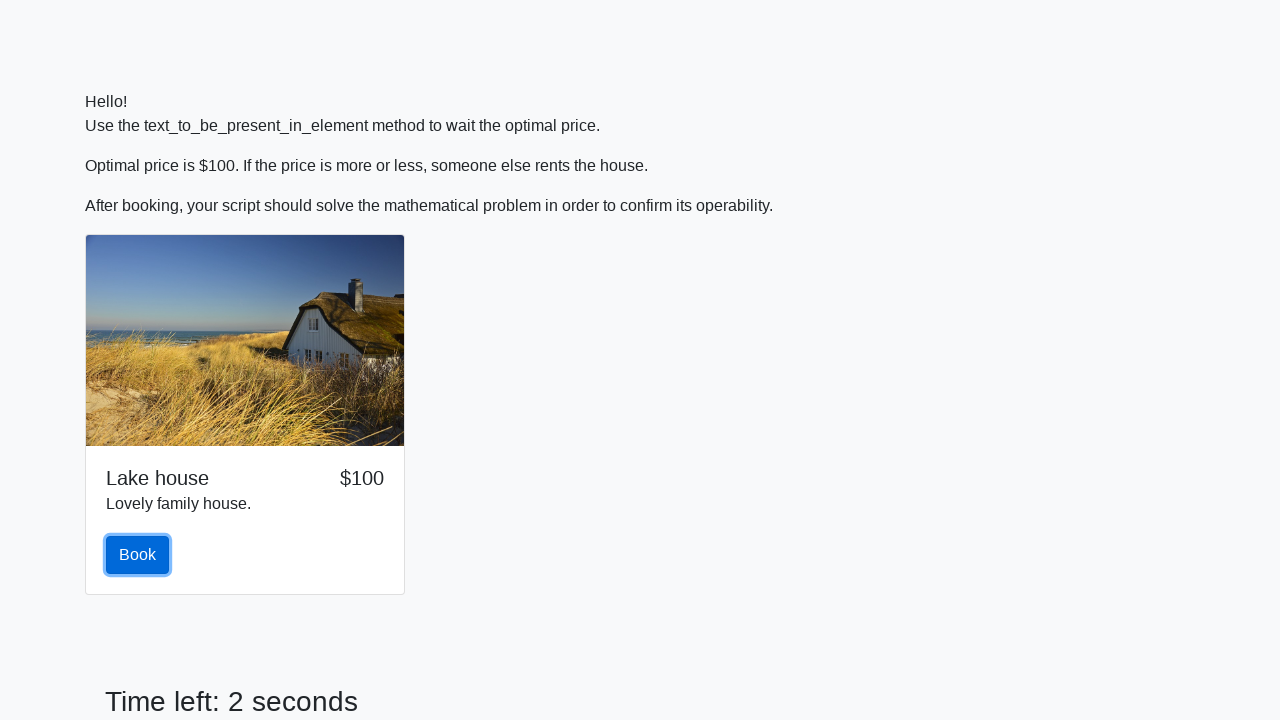

Scrolled to answer field
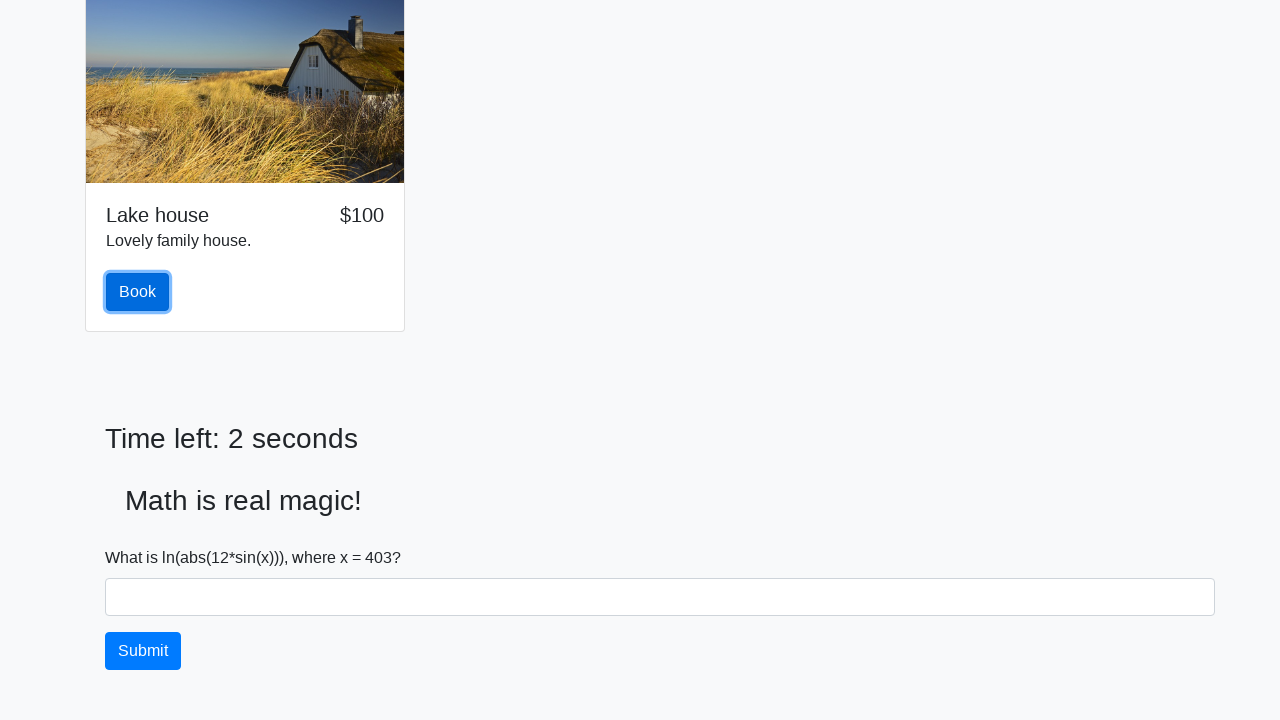

Filled answer field with calculated result: 2.2212977561161473 on xpath=//*[@id="answer"]
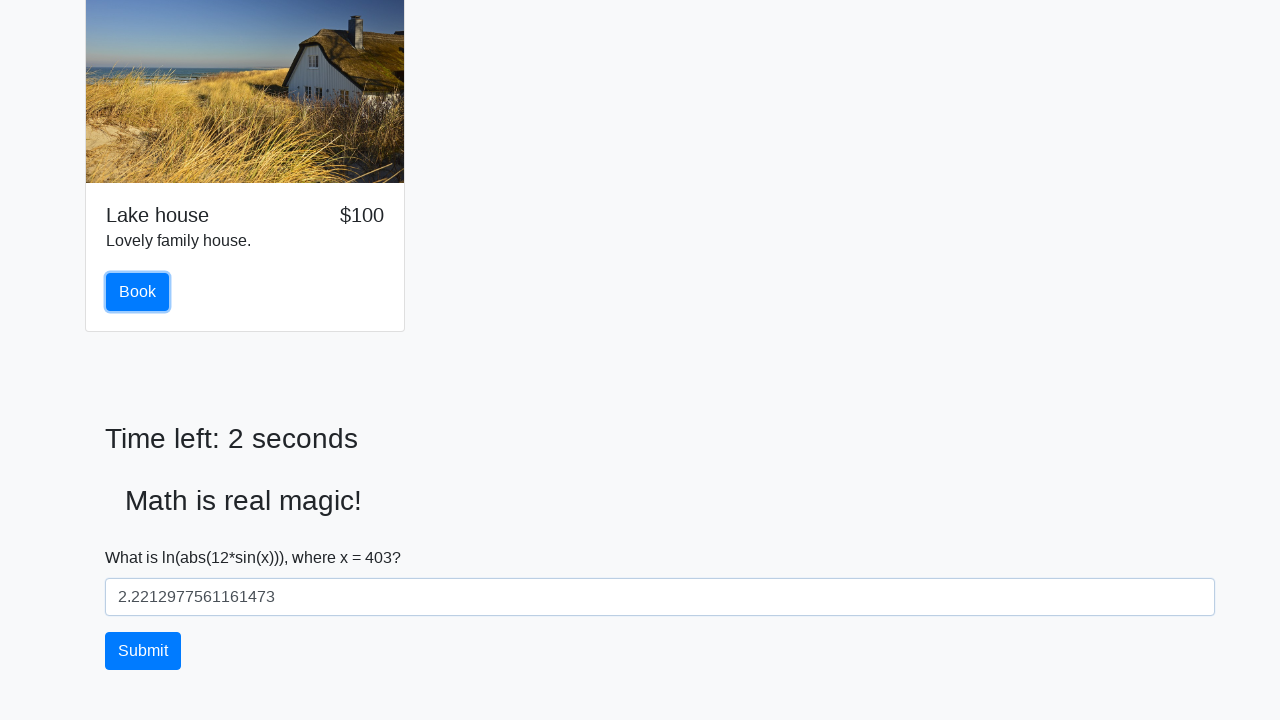

Scrolled to solve button
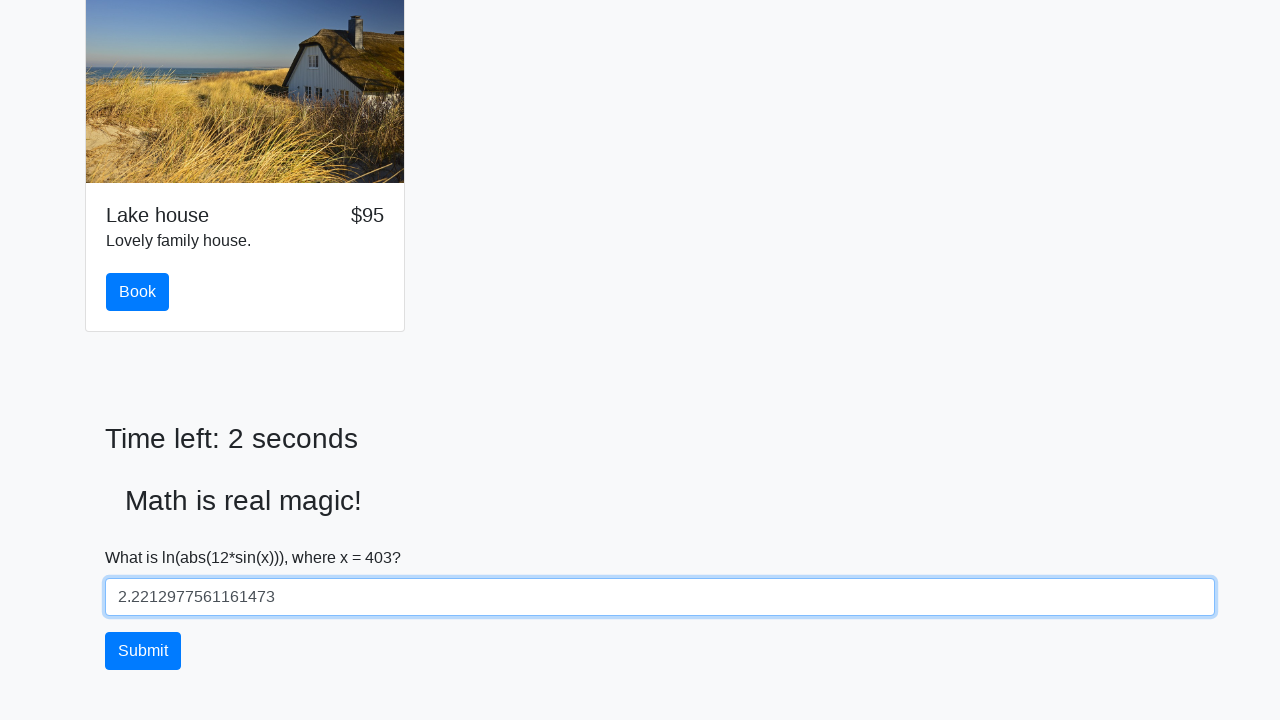

Clicked solve button to submit answer at (143, 651) on xpath=//*[@id="solve"]
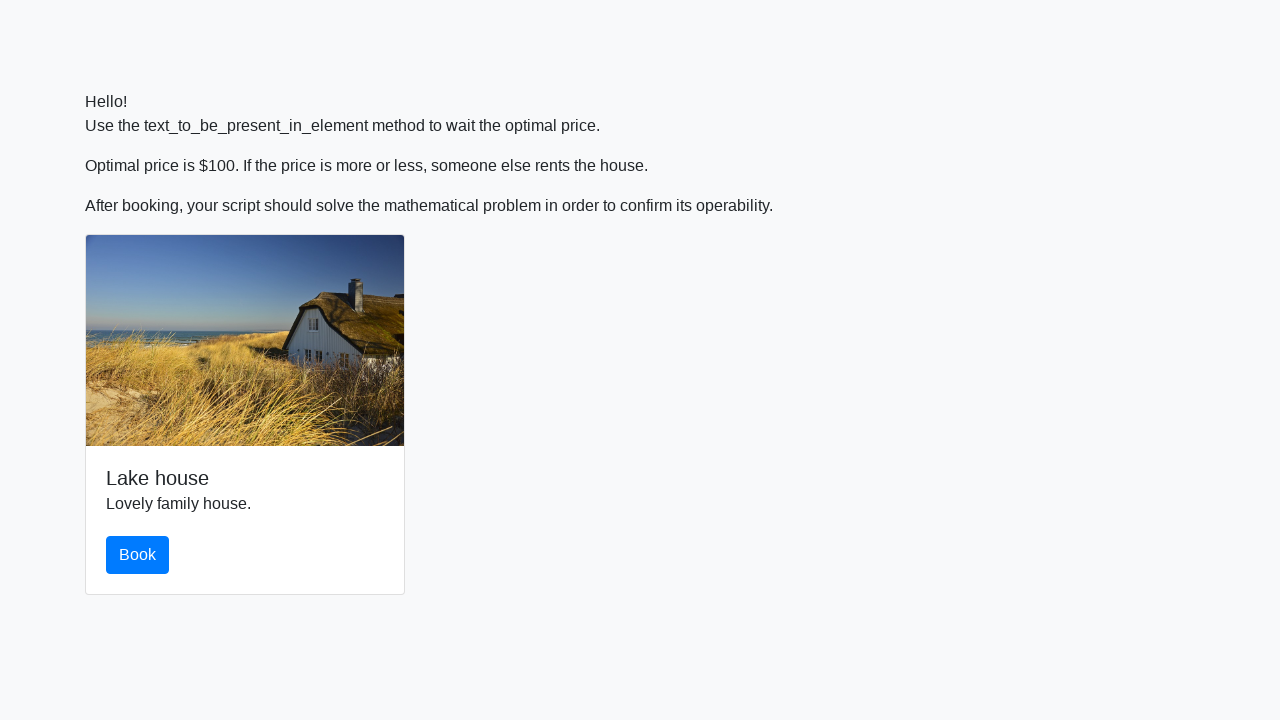

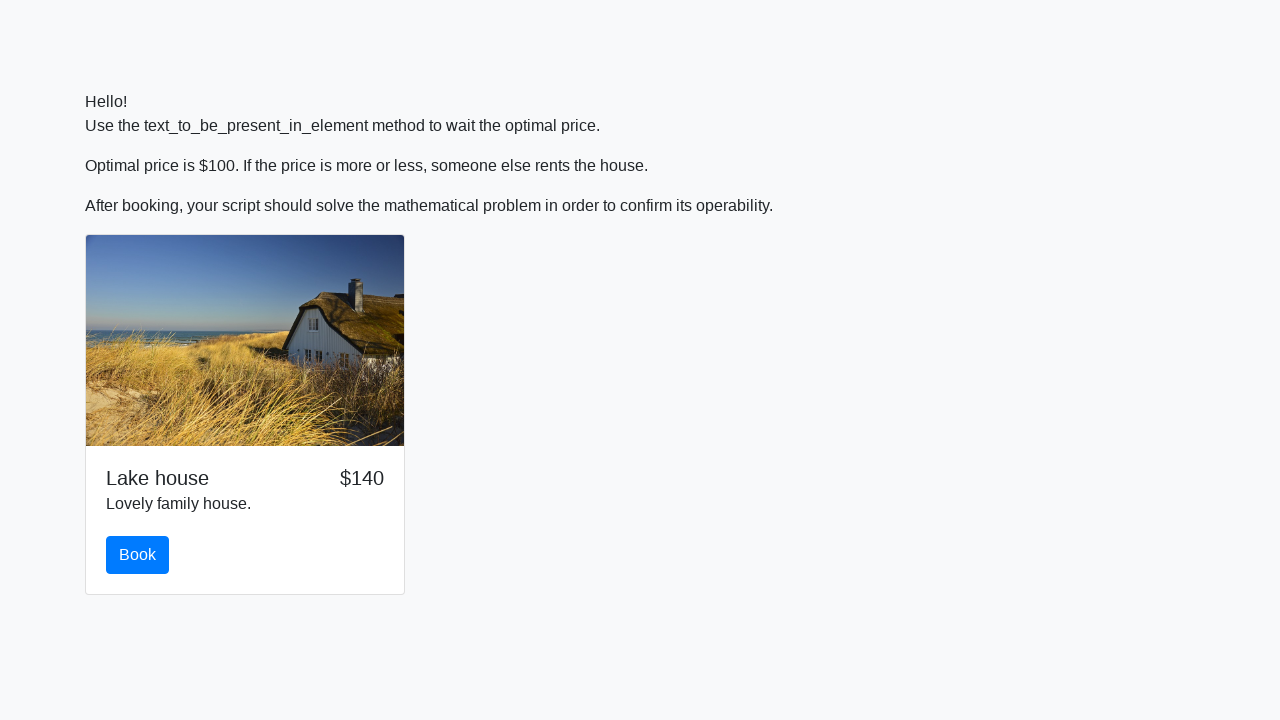